Tests a login form by filling in username and password fields on the Herokuapp demo page

Starting URL: http://the-internet.herokuapp.com/login

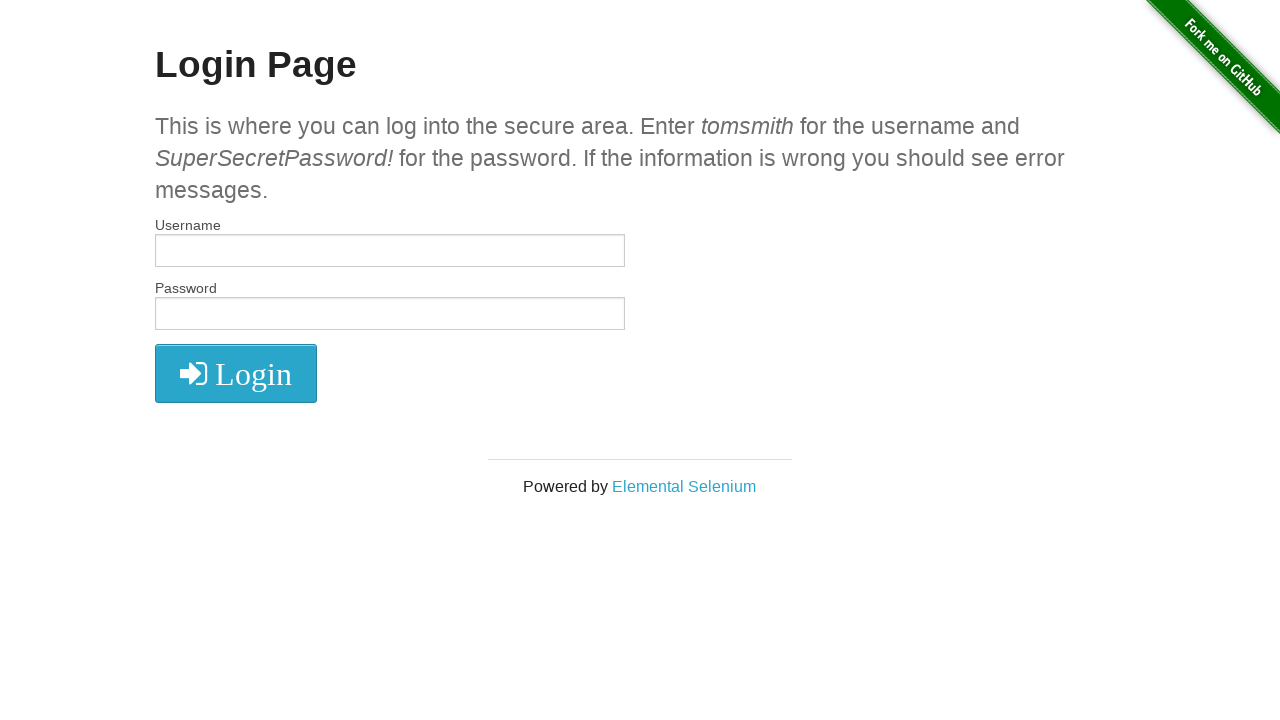

Filled username field with 'testuser456@example.com' on input[name='username']
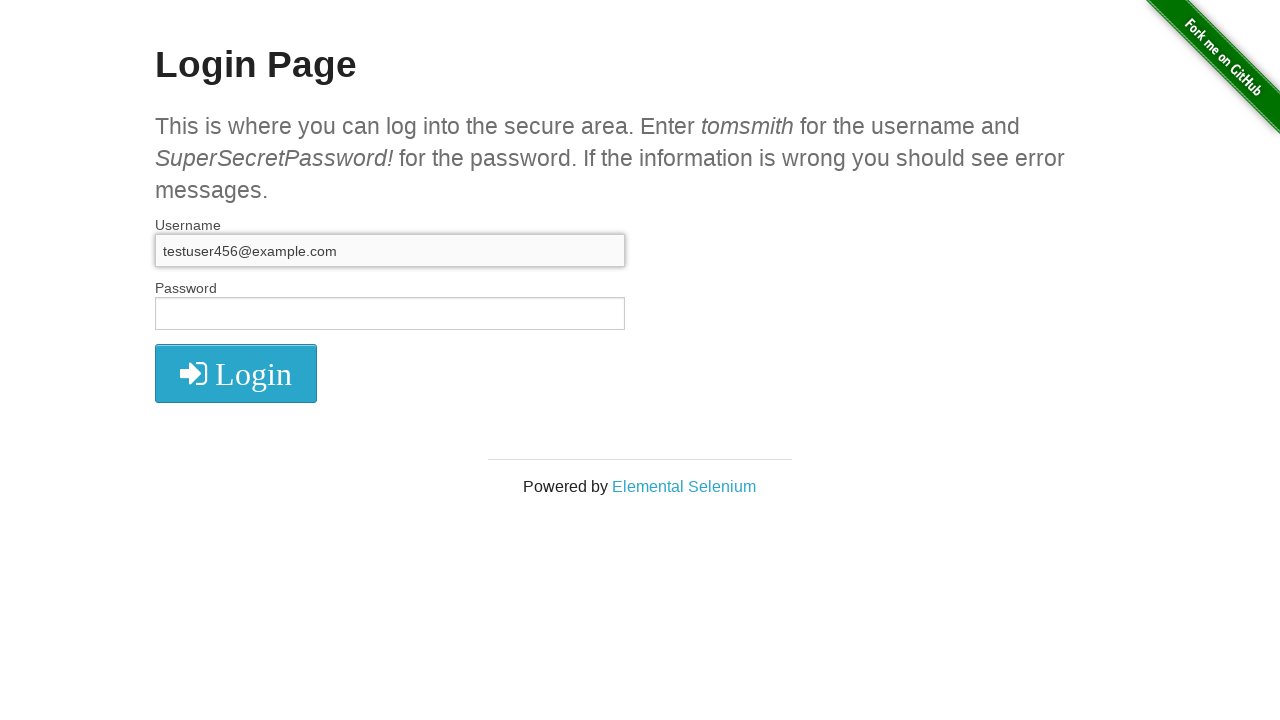

Filled password field with 'SecurePass789' on input[name='password']
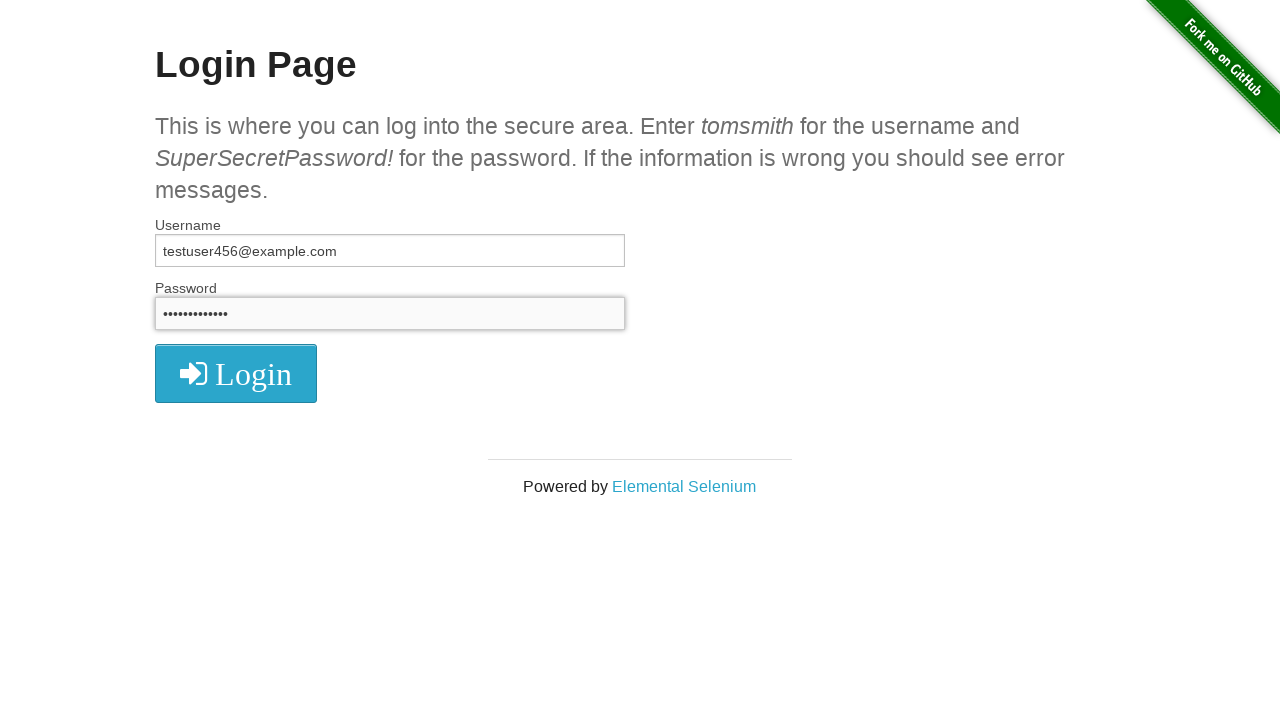

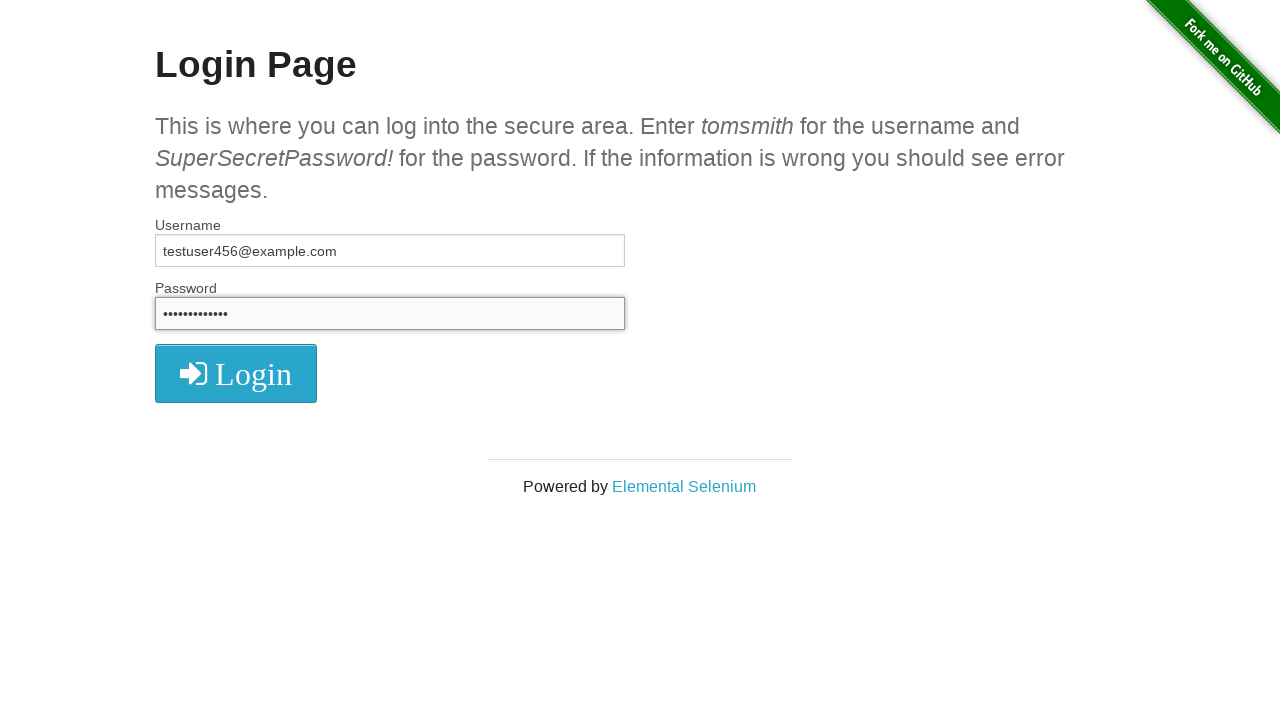